Verifies that the contact page displays the correct email address "hello@atid.store"

Starting URL: http://www.atid.store

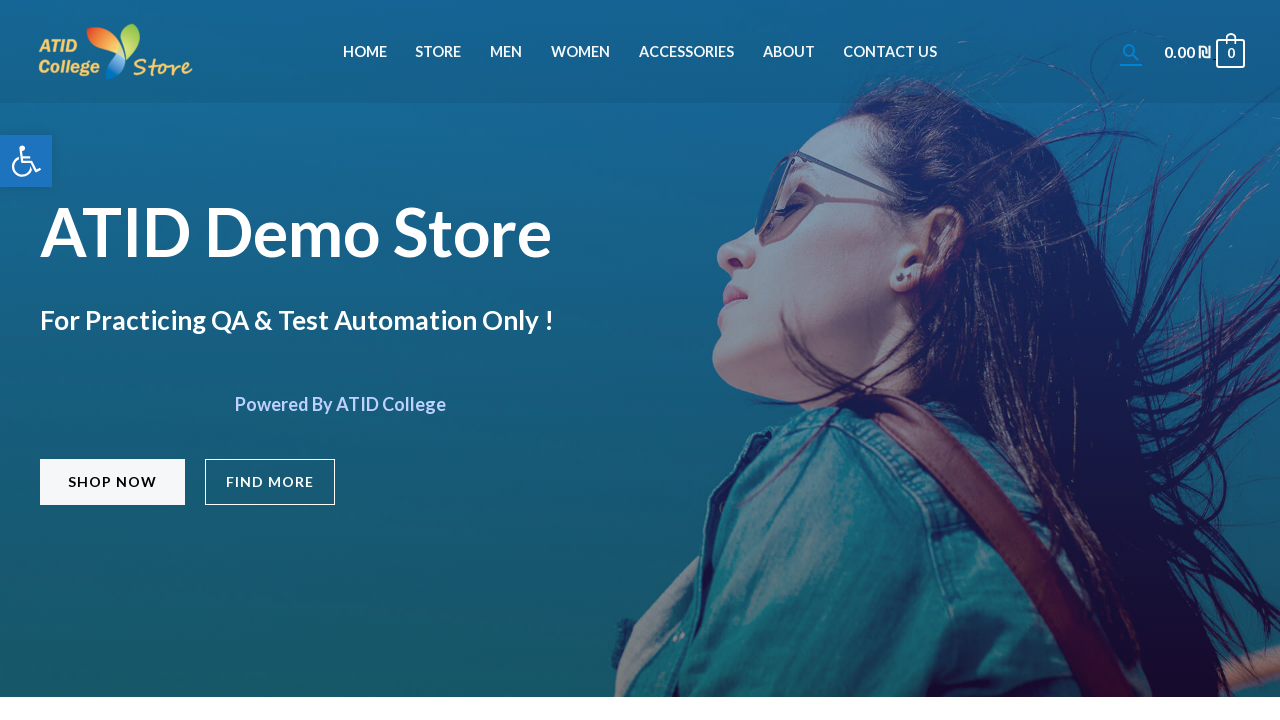

Clicked on Contact Us menu item at (890, 52) on xpath=//li[@id="menu-item-829"]
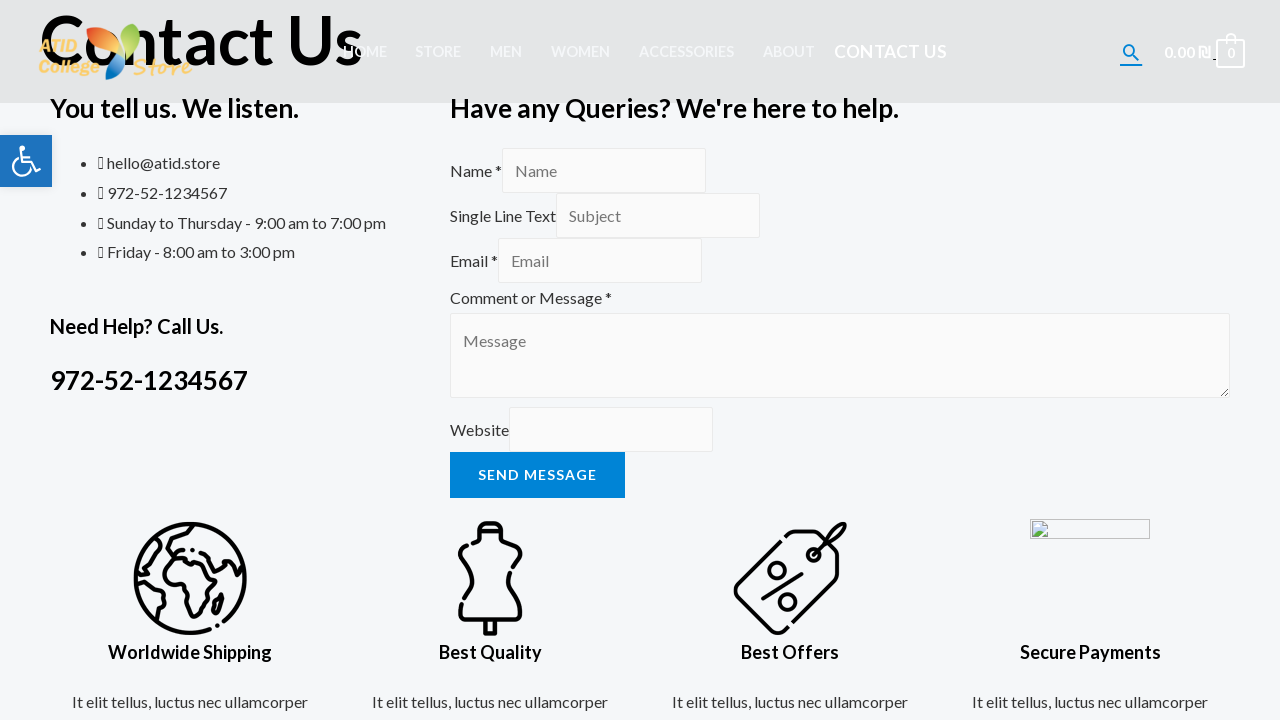

Email element 'hello@atid.store' is now visible on contact page
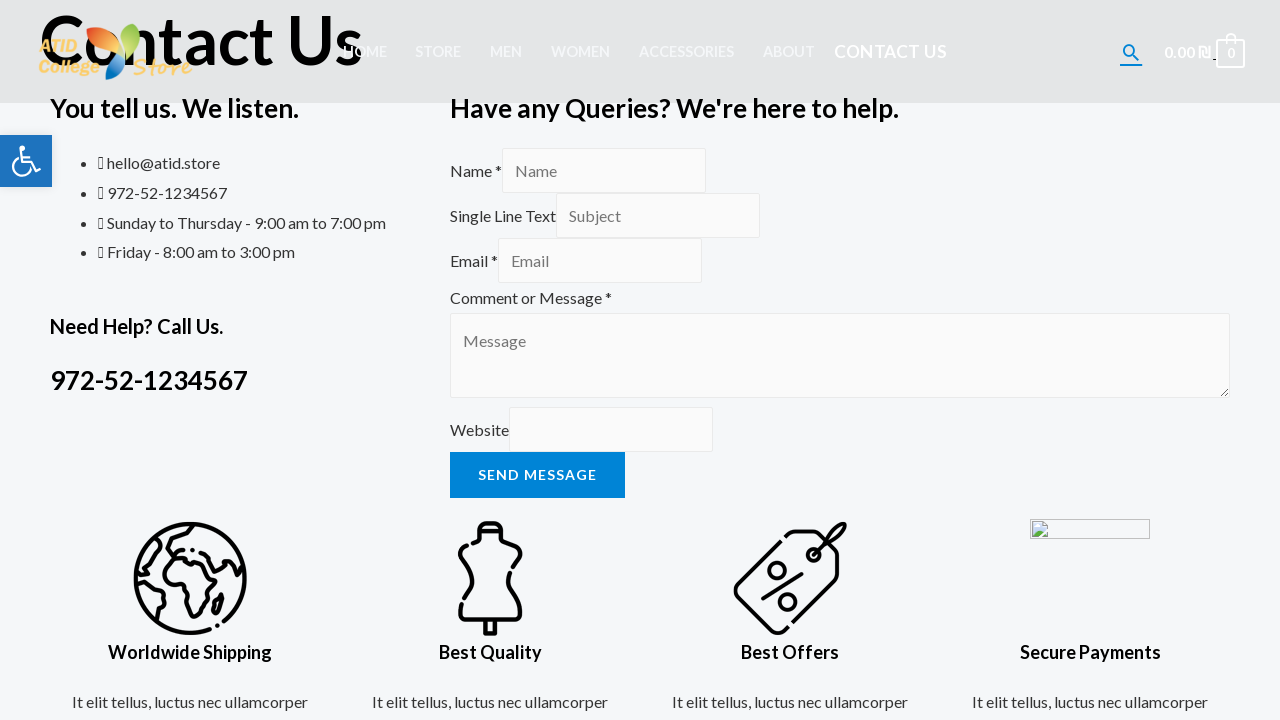

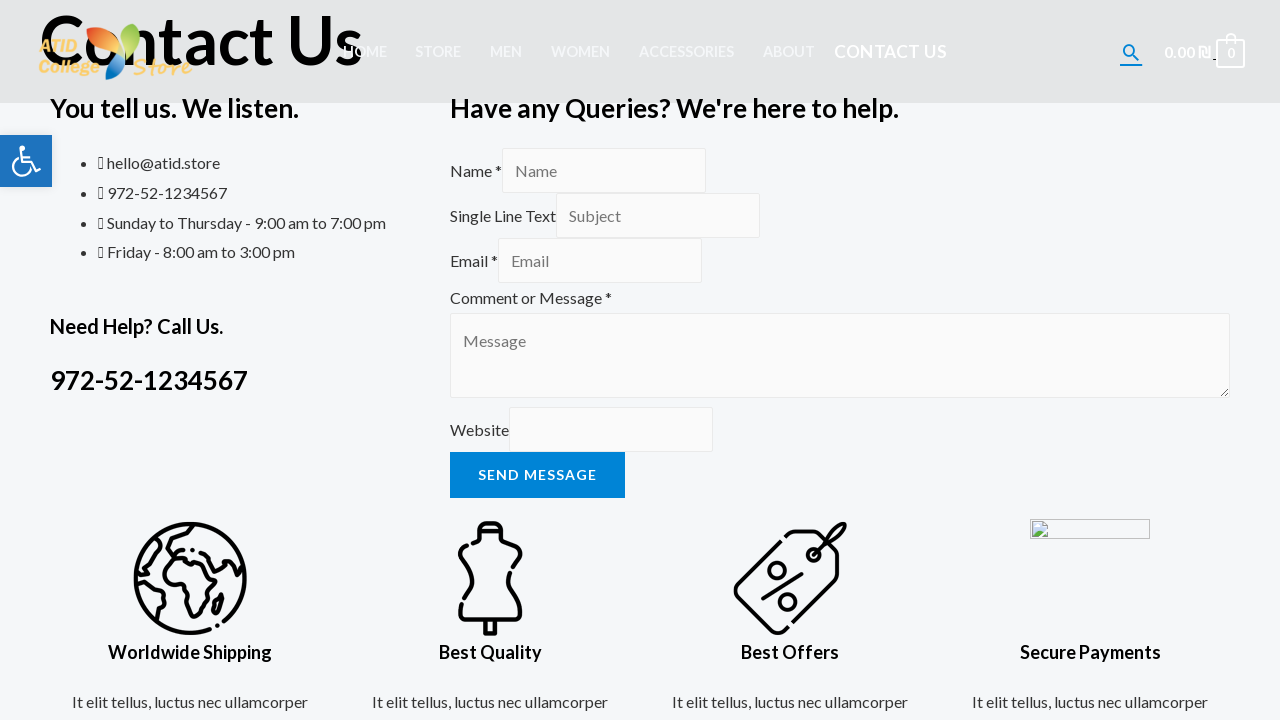